Tests navigating to a Samsung Galaxy S6 product page by clicking on the product link and verifying the product title is displayed correctly

Starting URL: https://demoblaze.com/

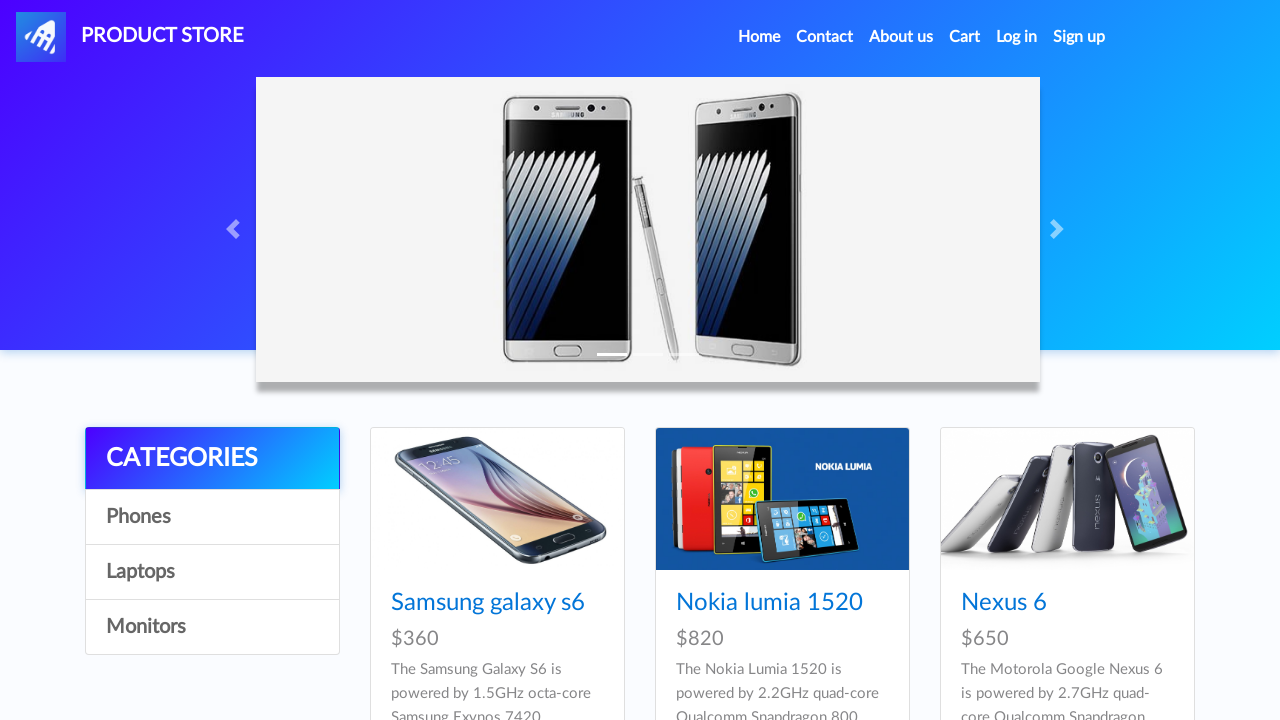

Clicked on Samsung Galaxy S6 product link at (488, 603) on xpath=//a[text()='Samsung galaxy s6']
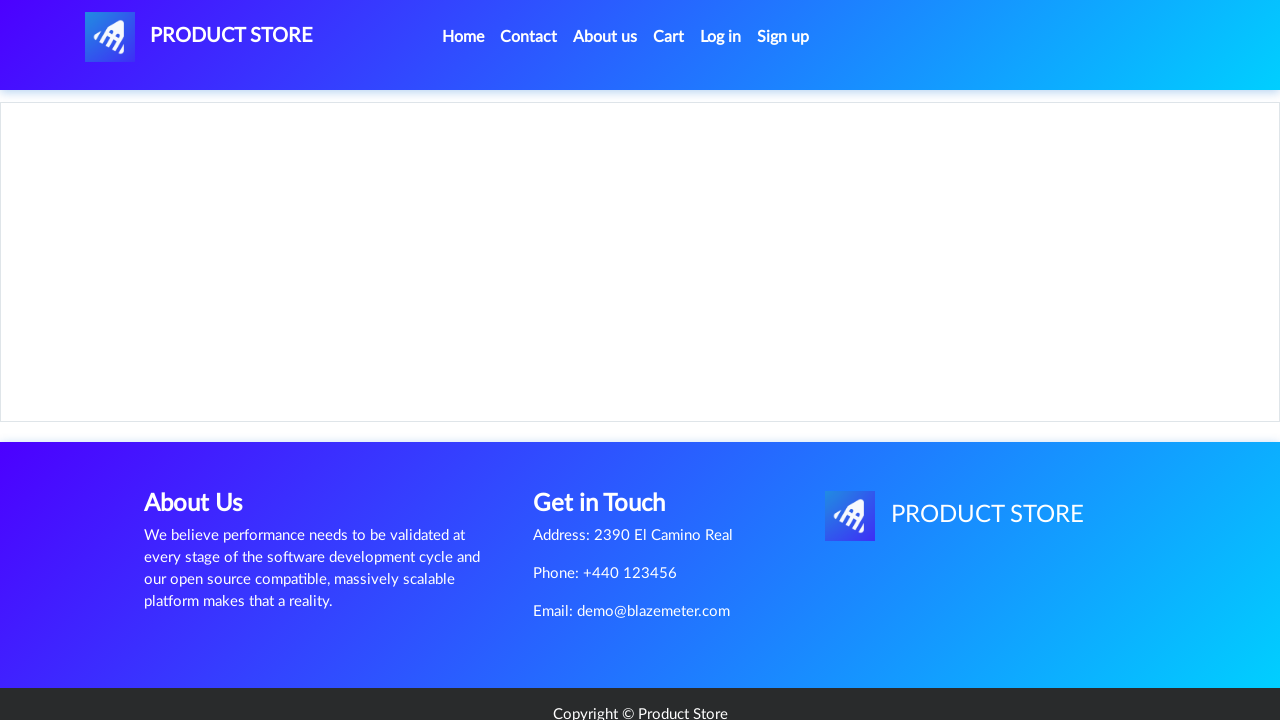

Product page loaded and product title element appeared
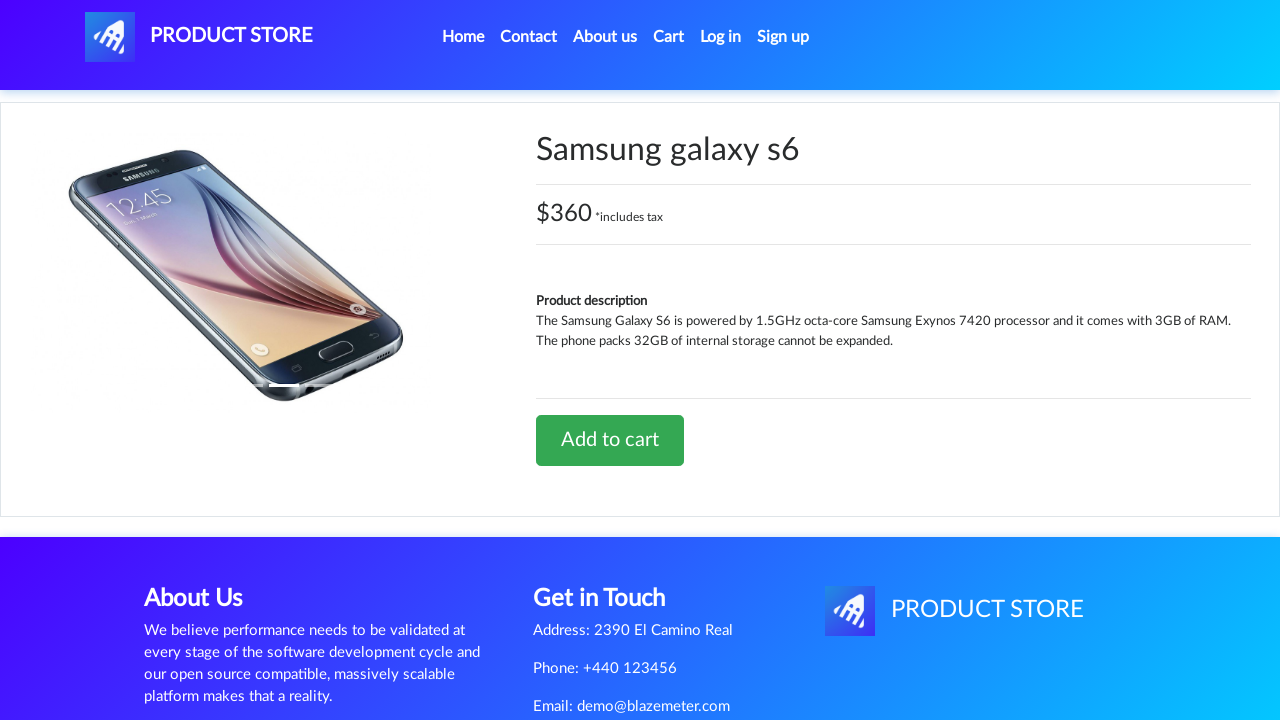

Located product title element
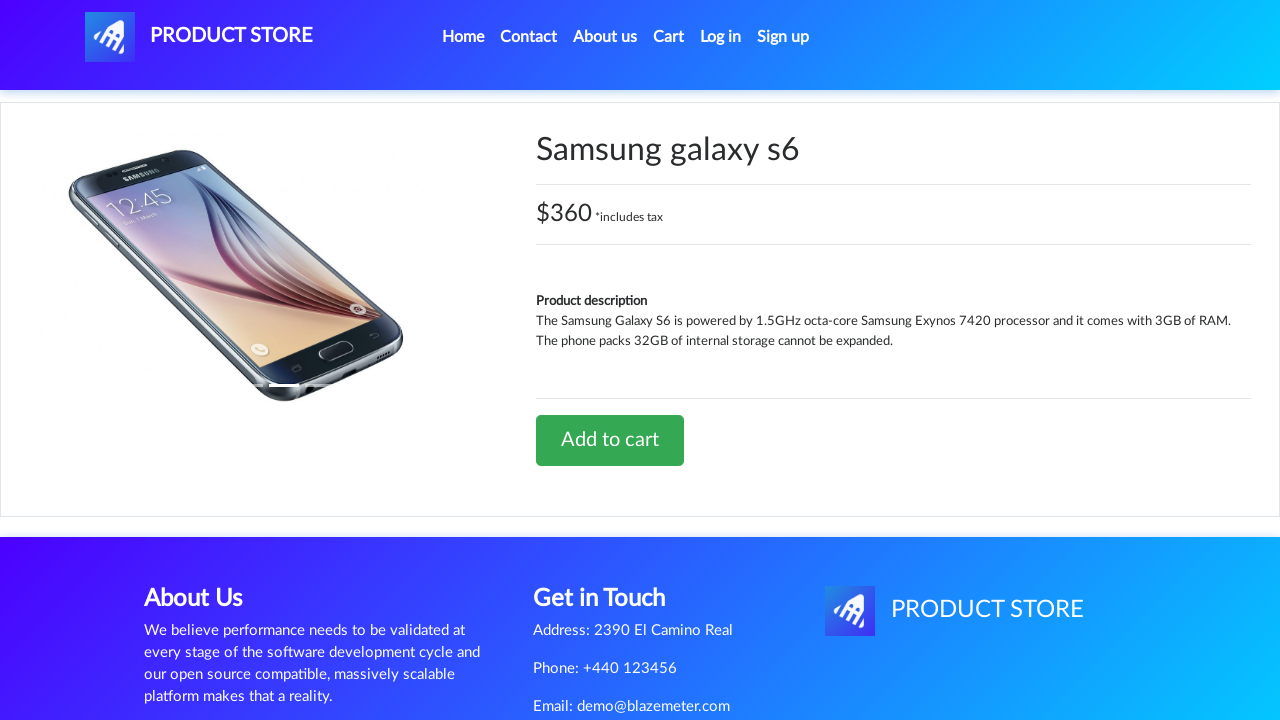

Verified product title is 'Samsung galaxy s6'
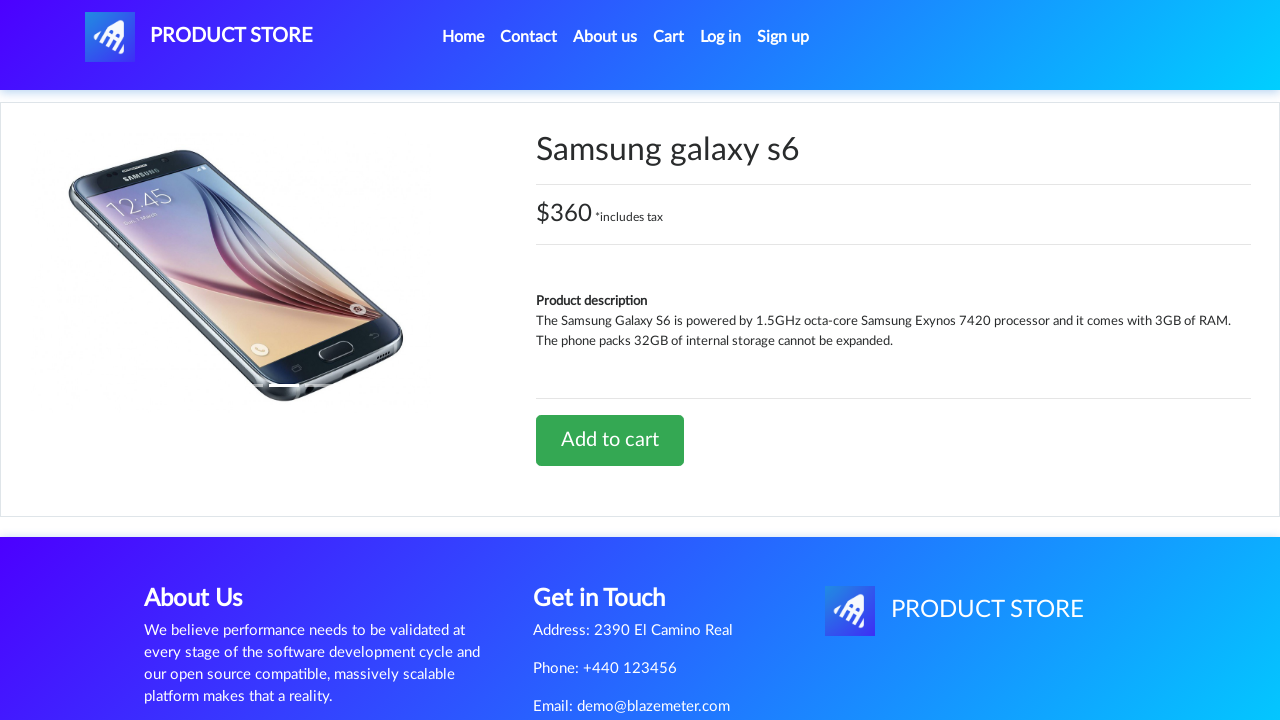

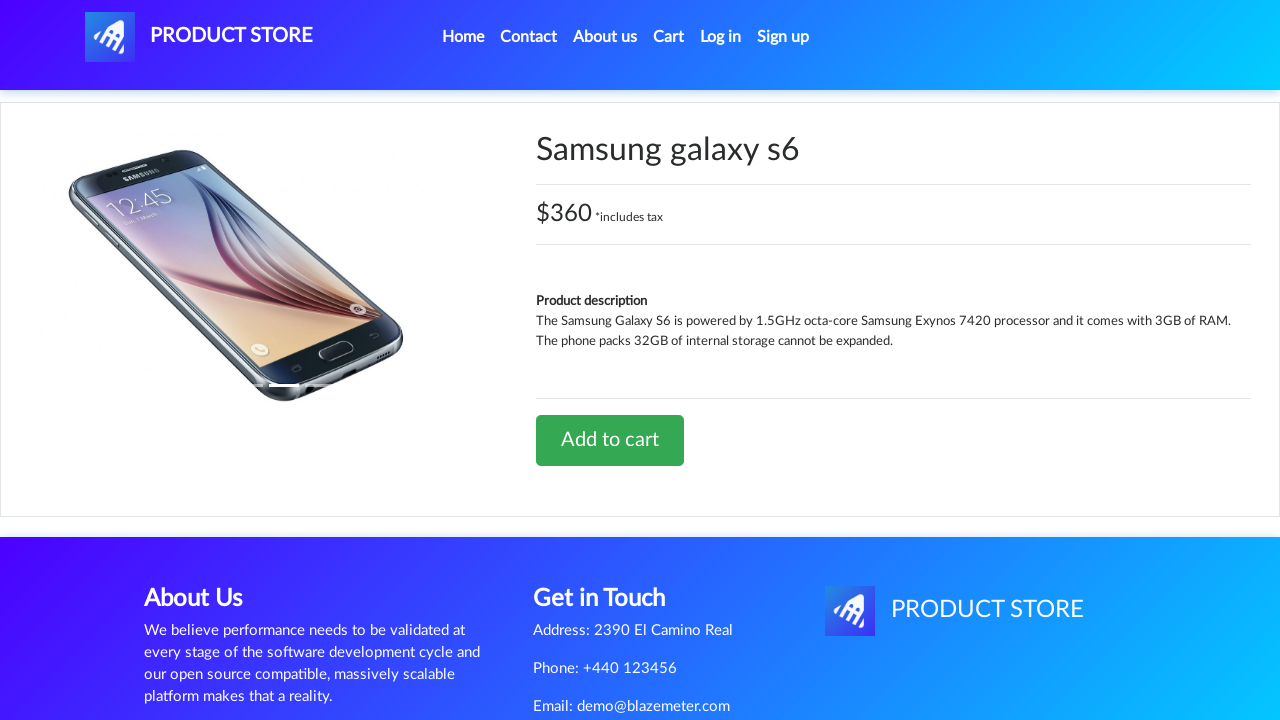